Tests navigating to Forgot Password page and typing in an email field

Starting URL: http://the-internet.herokuapp.com/

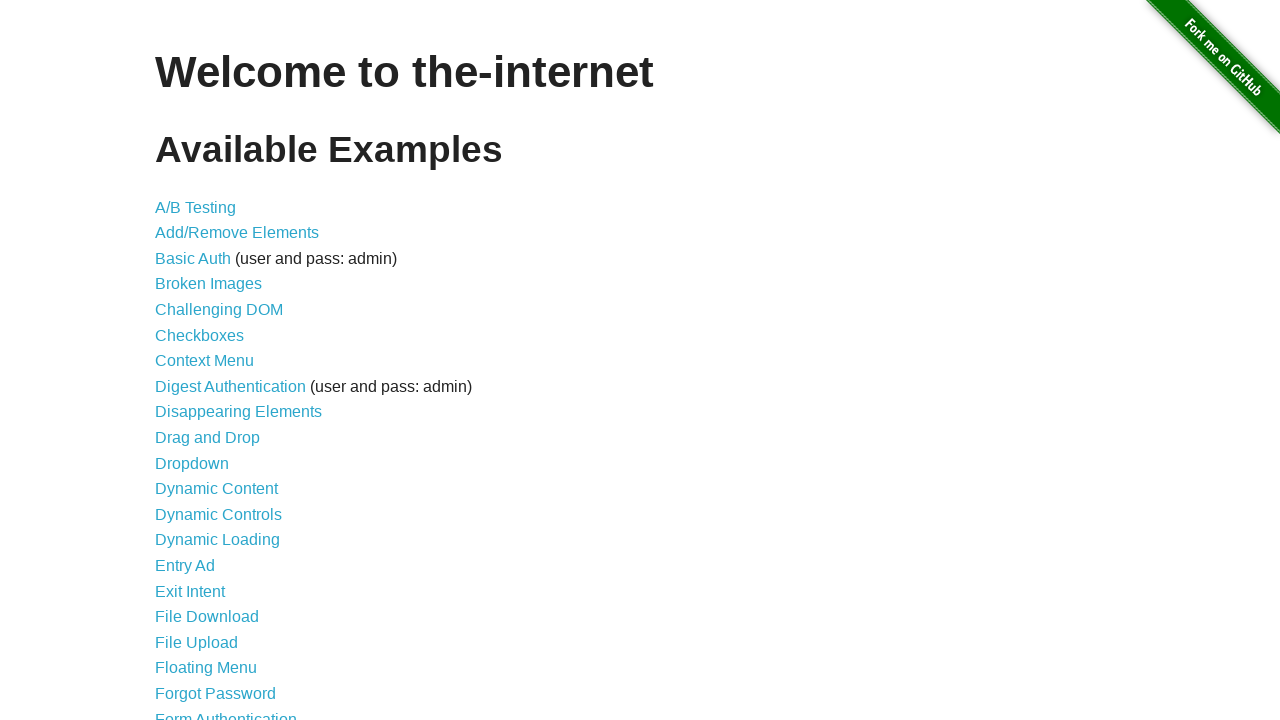

Clicked on Forgot Password link at (216, 693) on xpath=//a[text()='Forgot Password']
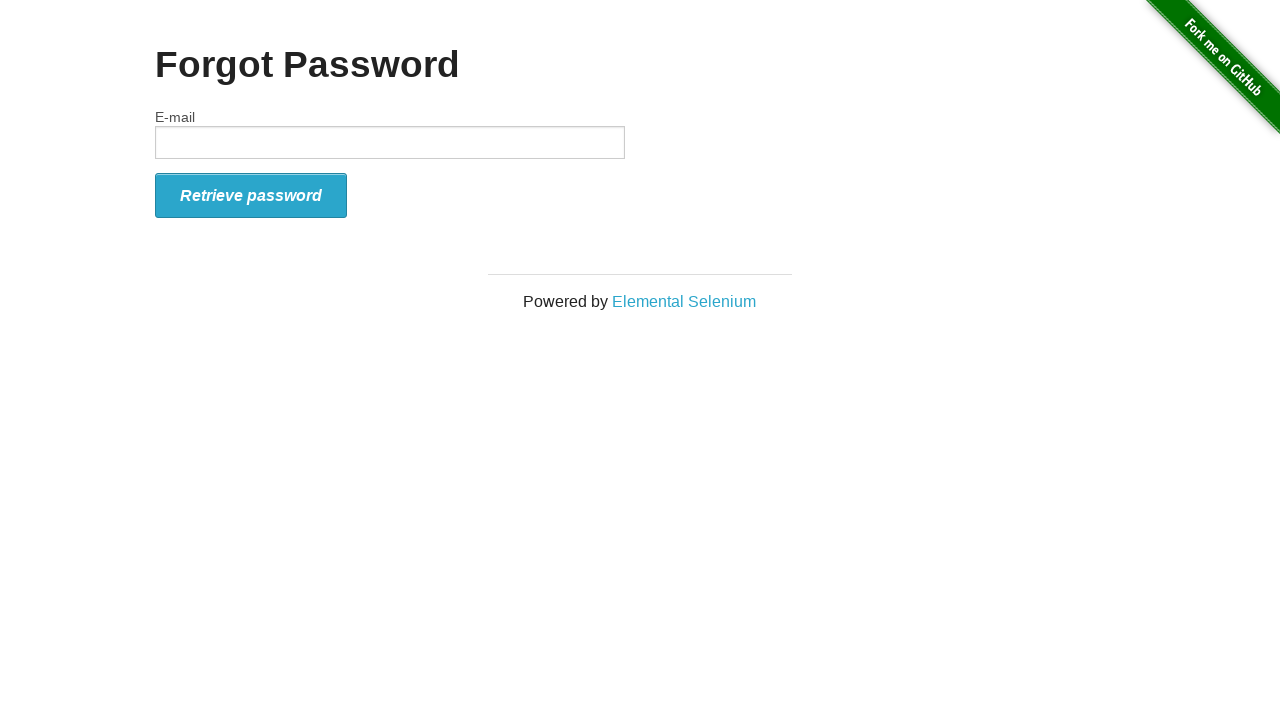

Email input field became visible
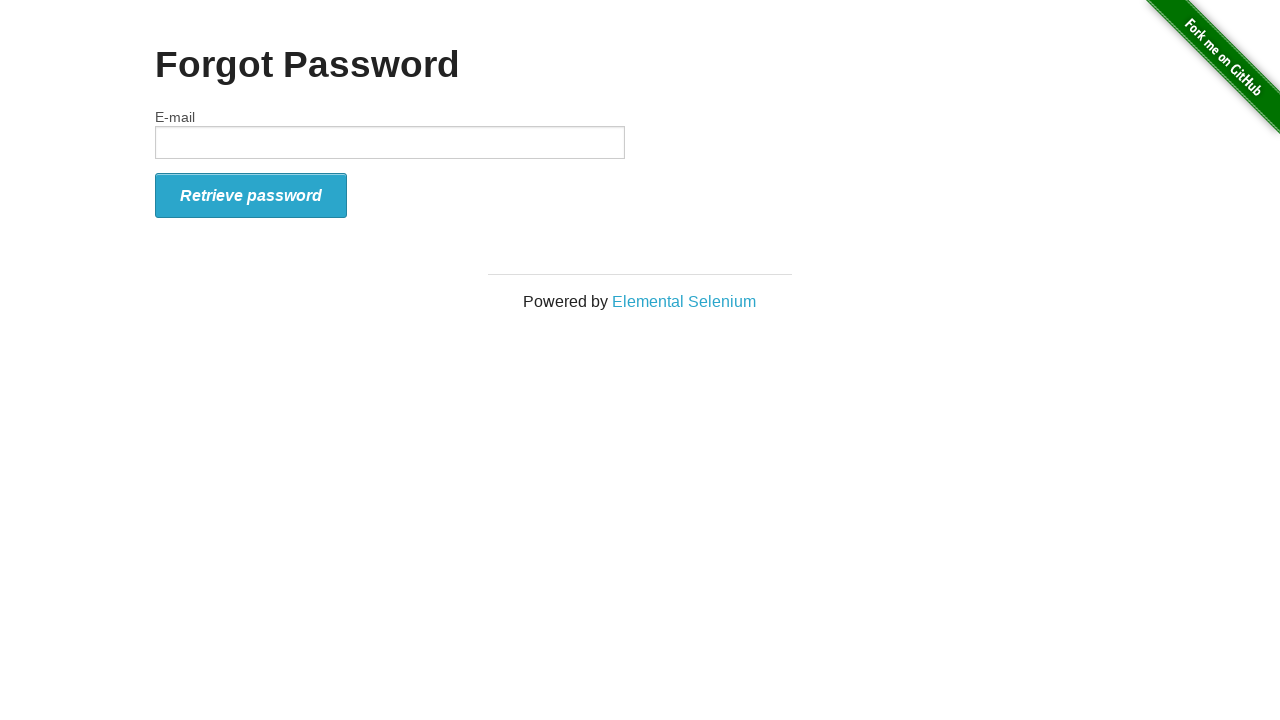

Typed 'james' into the email field on //input[@id='email']
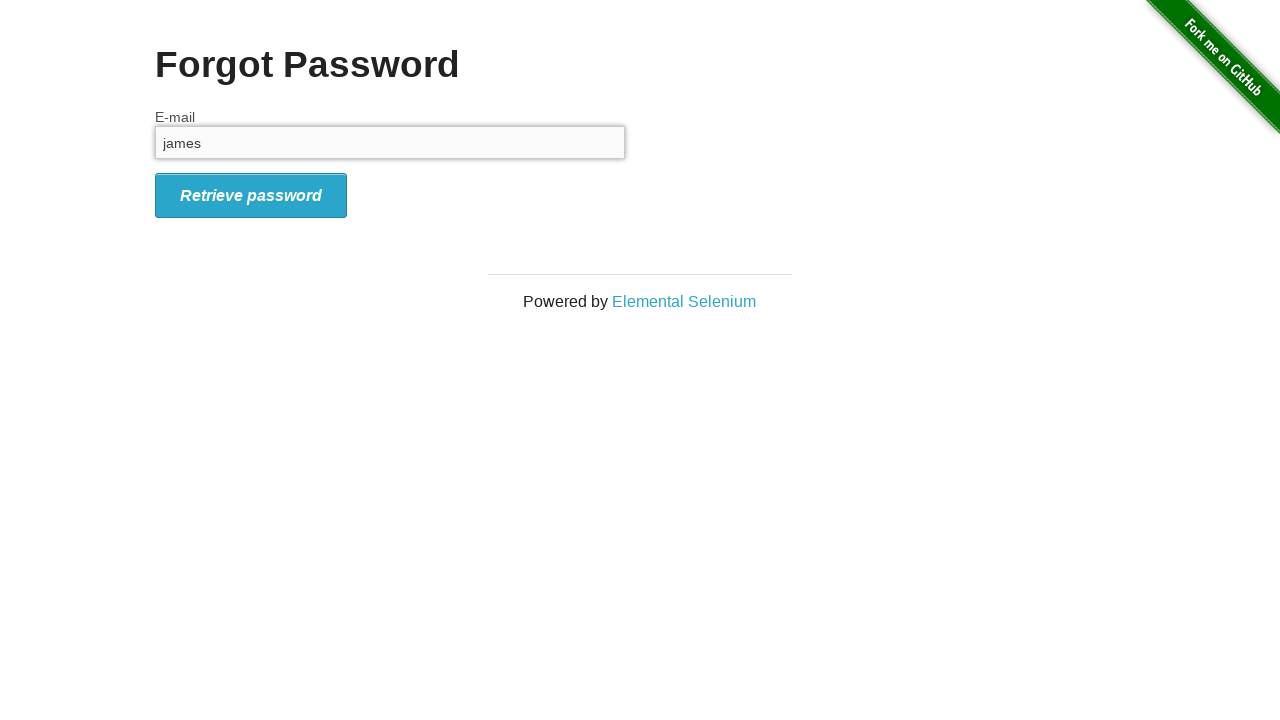

Verified that email field contains 'james'
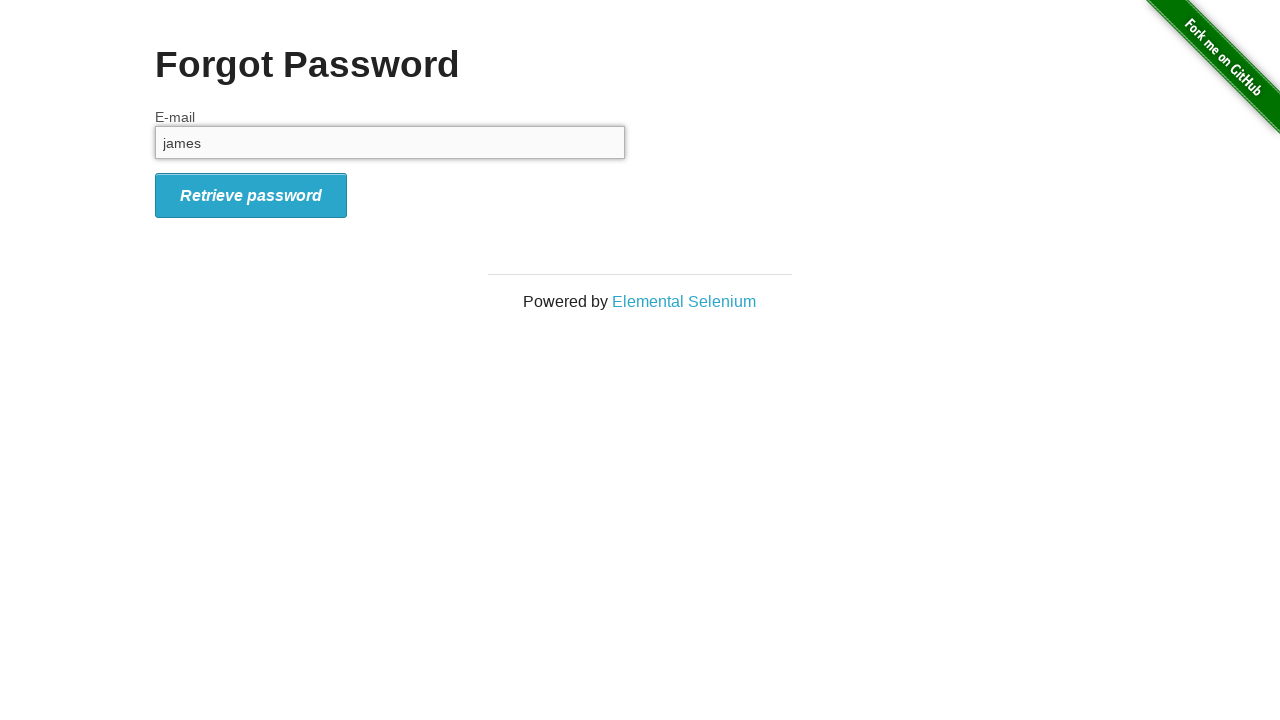

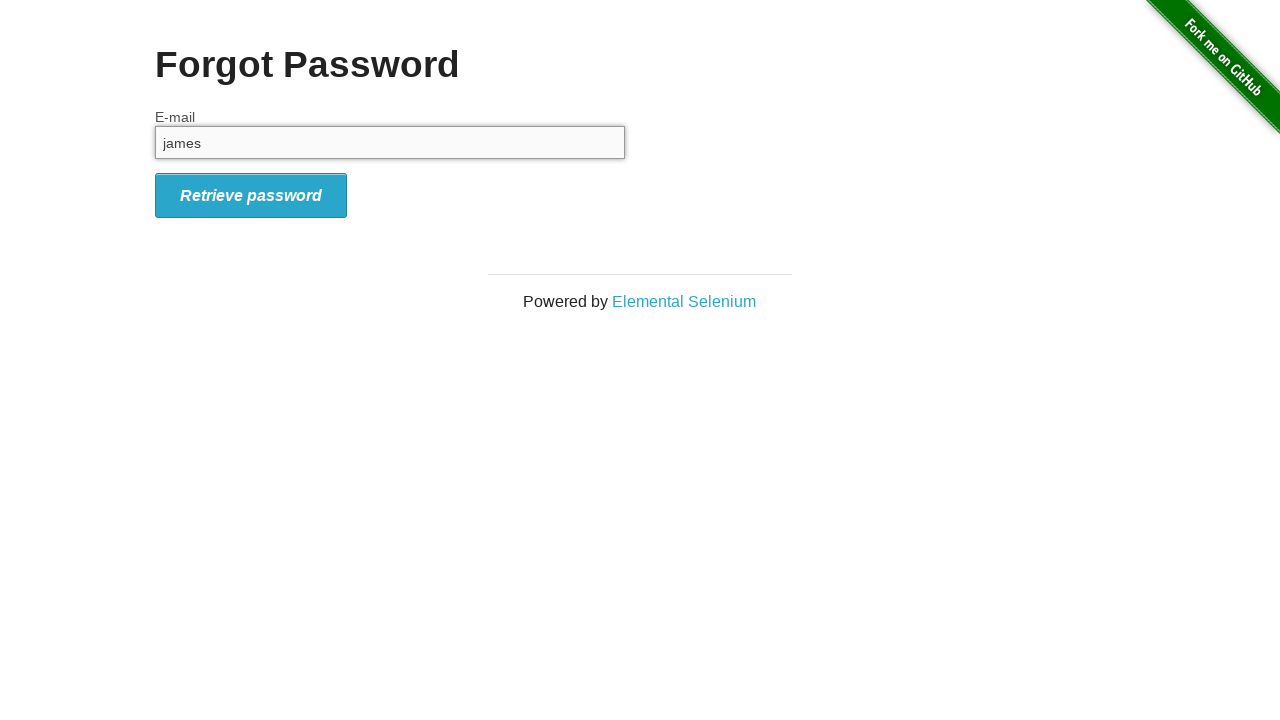